Tests ASOS search functionality by entering "T Shirt" in the search box and submitting the search

Starting URL: https://www.asos.com/

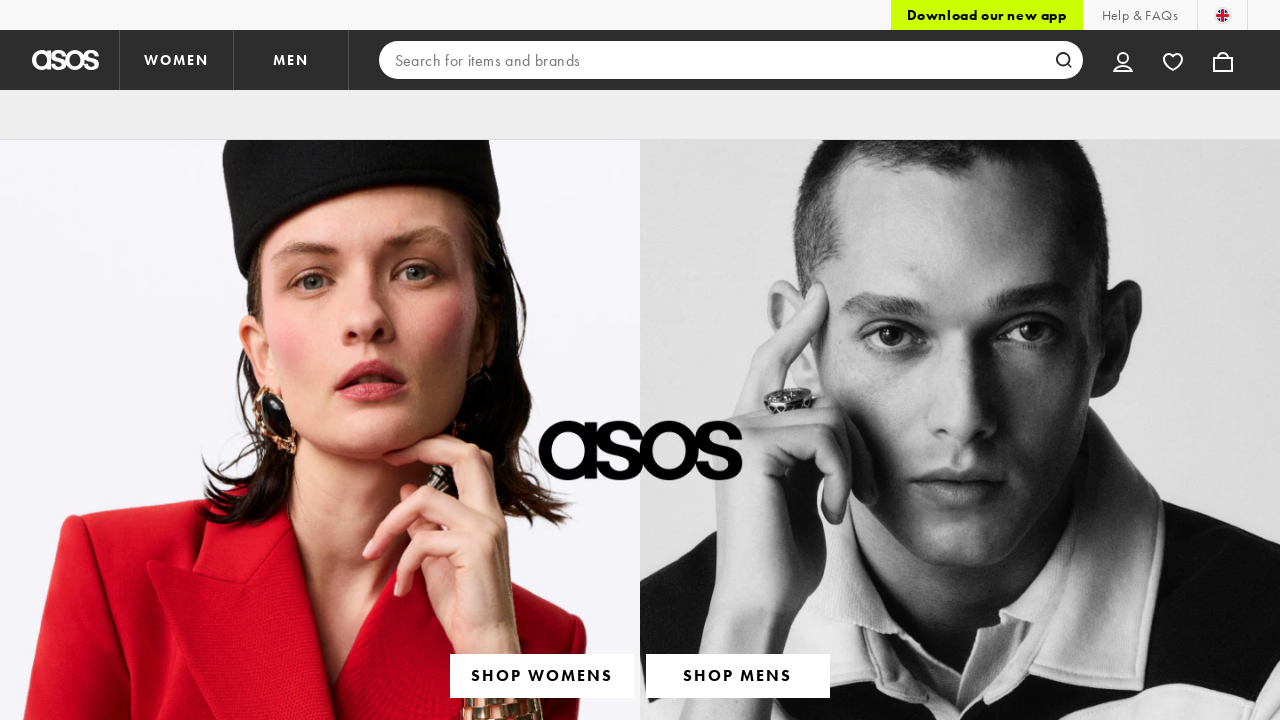

Filled search box with 'T Shirt' on input[name='q']
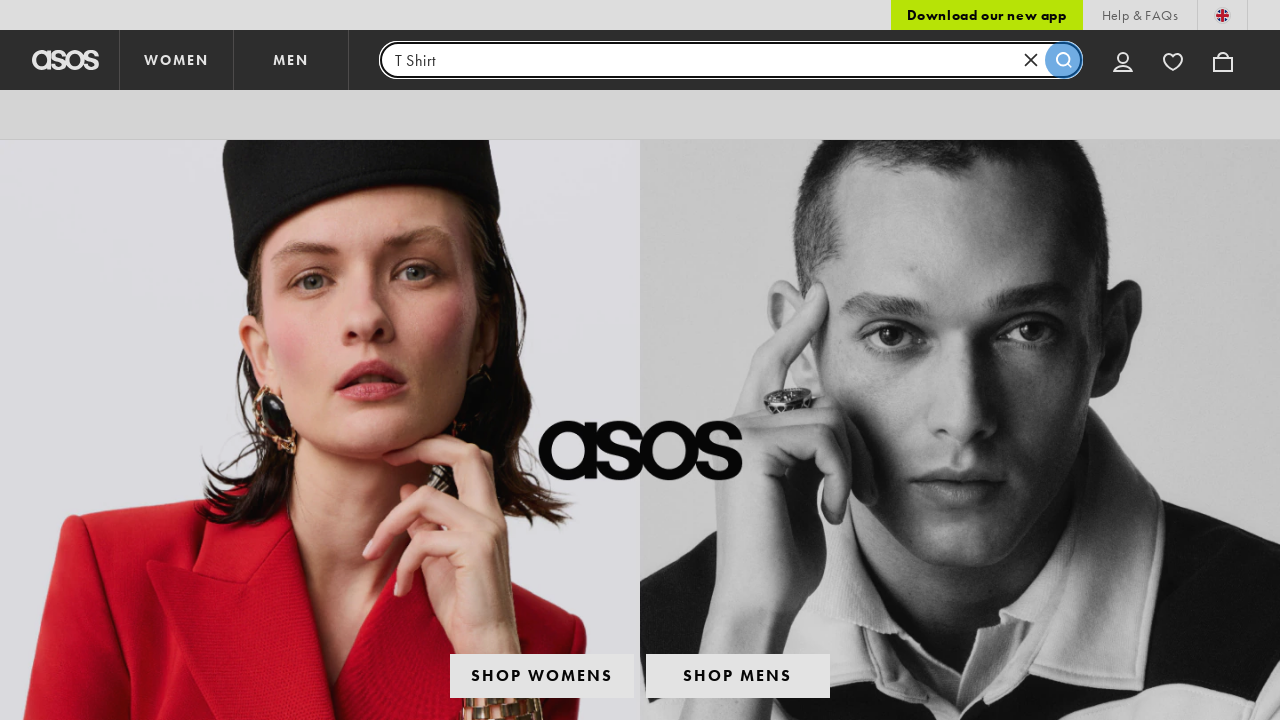

Pressed Enter to submit search on input[name='q']
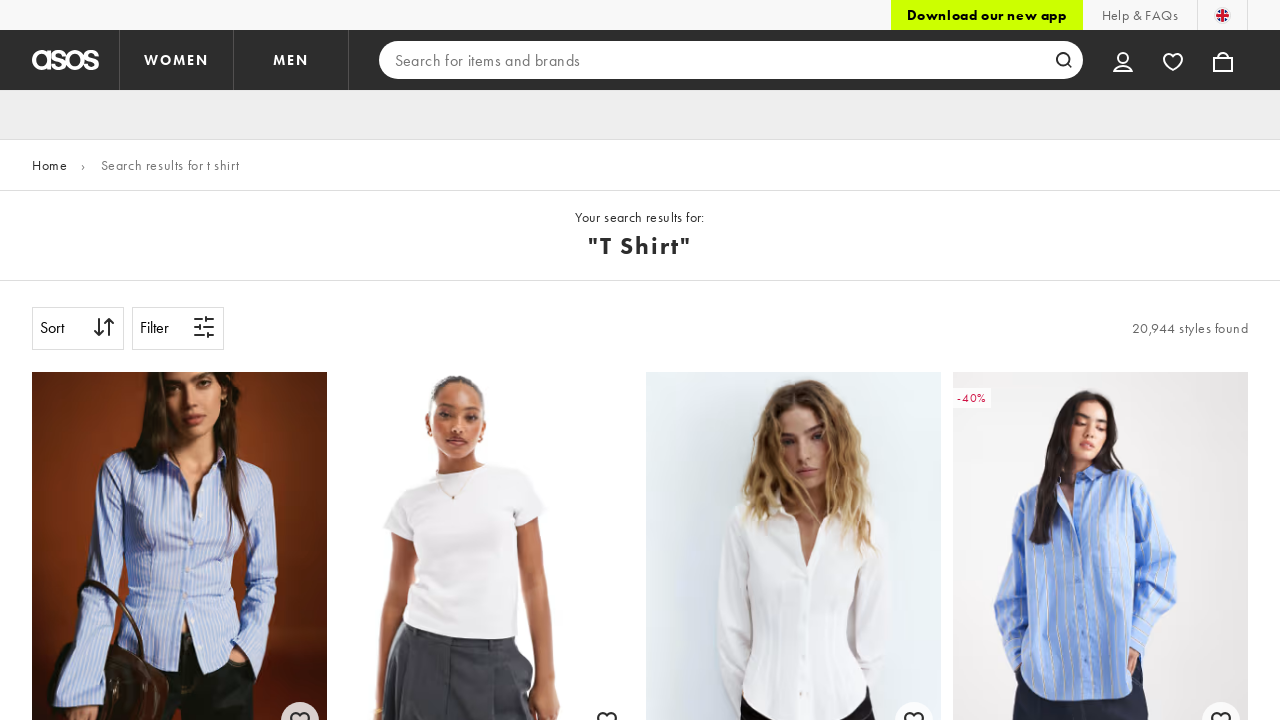

Search results loaded and network idle
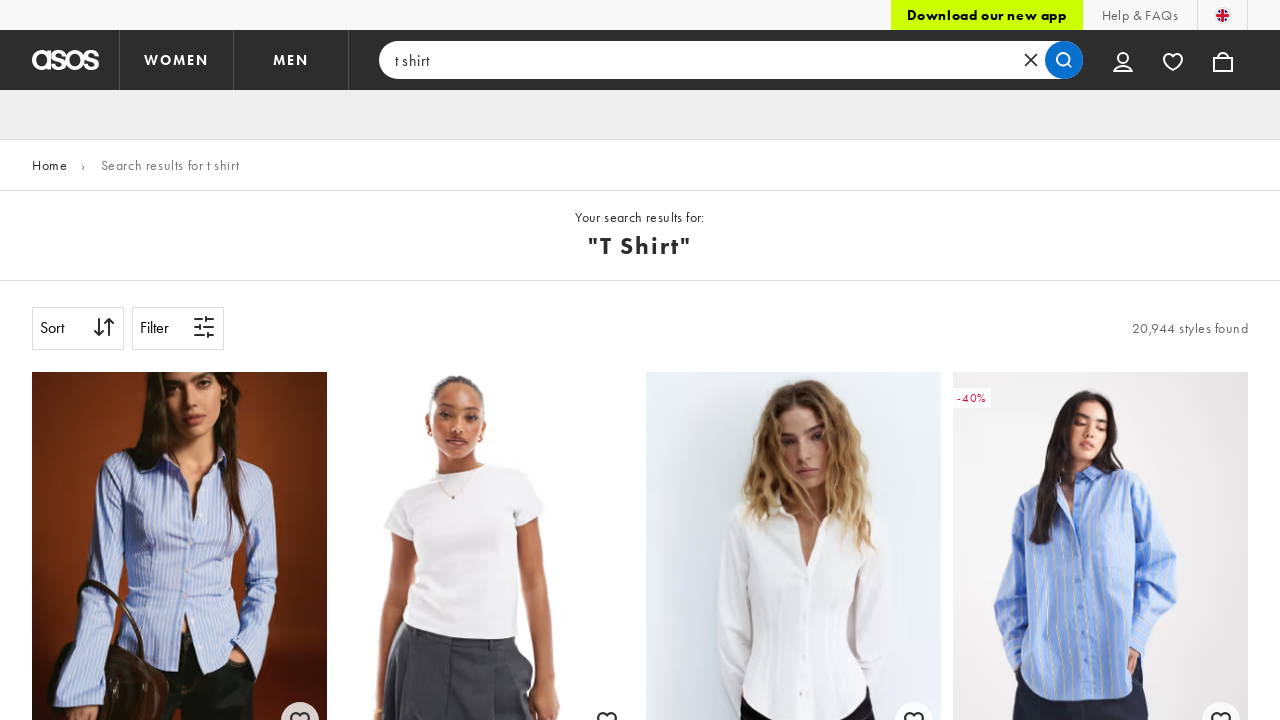

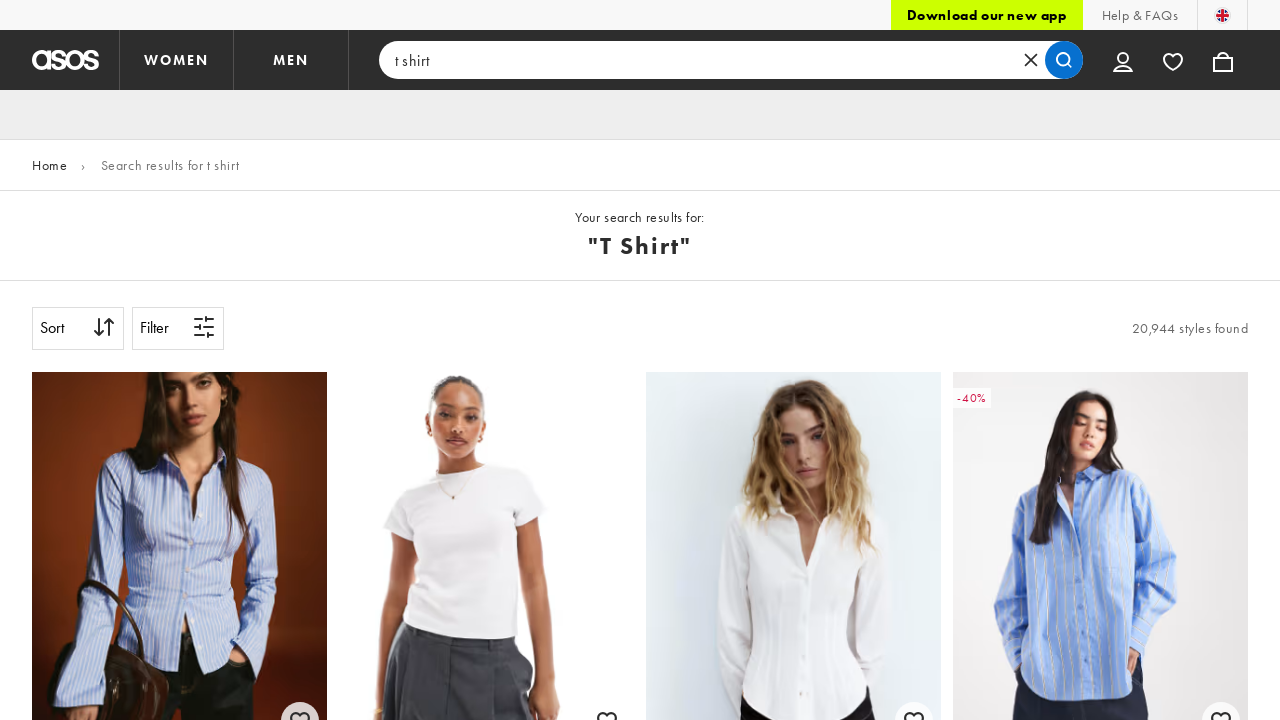